Simple test that navigates to DuckDuckGo's homepage to verify browser automation setup is working correctly

Starting URL: https://duck.com/

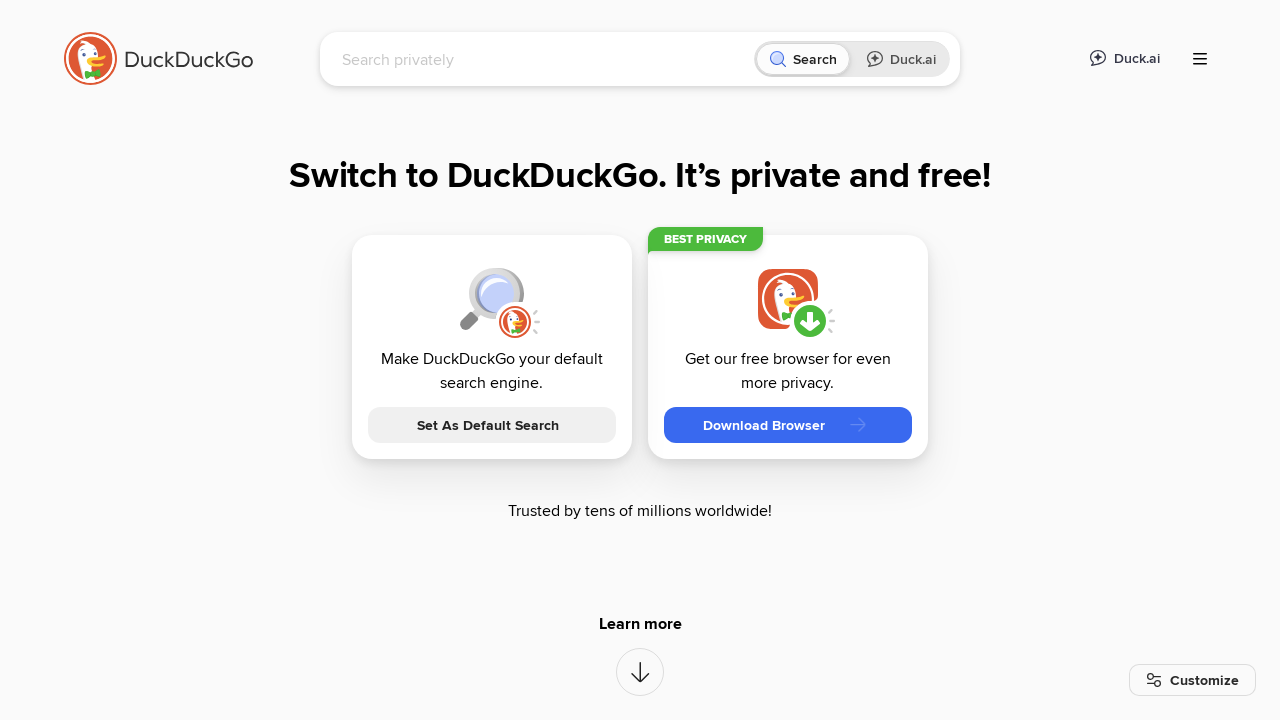

Waited for DuckDuckGo homepage to load (domcontentloaded)
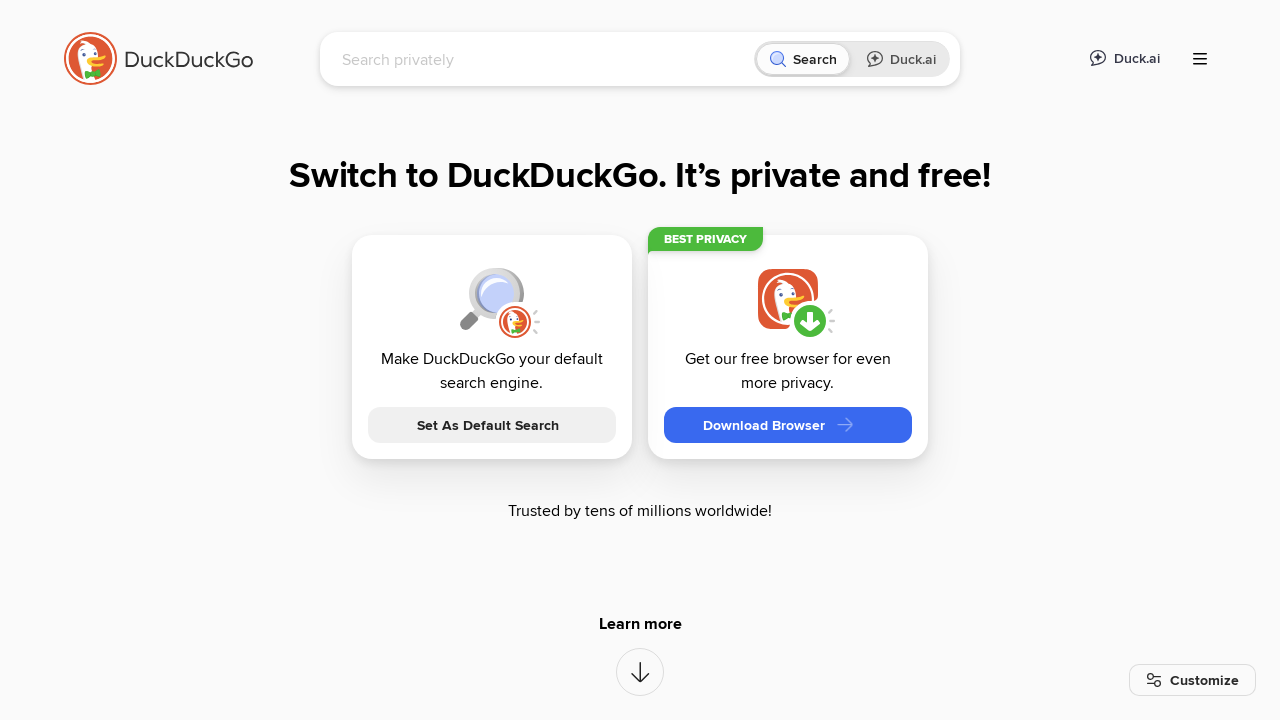

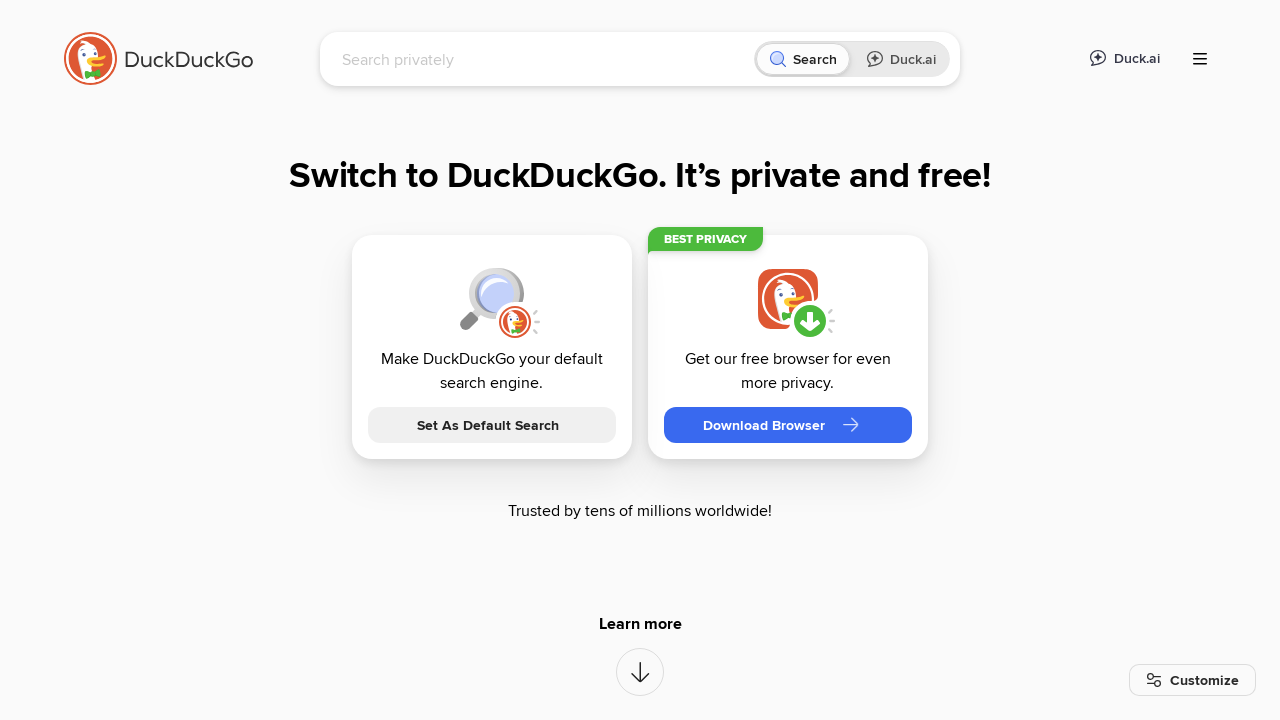